Tests JavaScript prompt dialog by clicking a button that triggers a prompt and entering text

Starting URL: https://the-internet.herokuapp.com/javascript_alerts

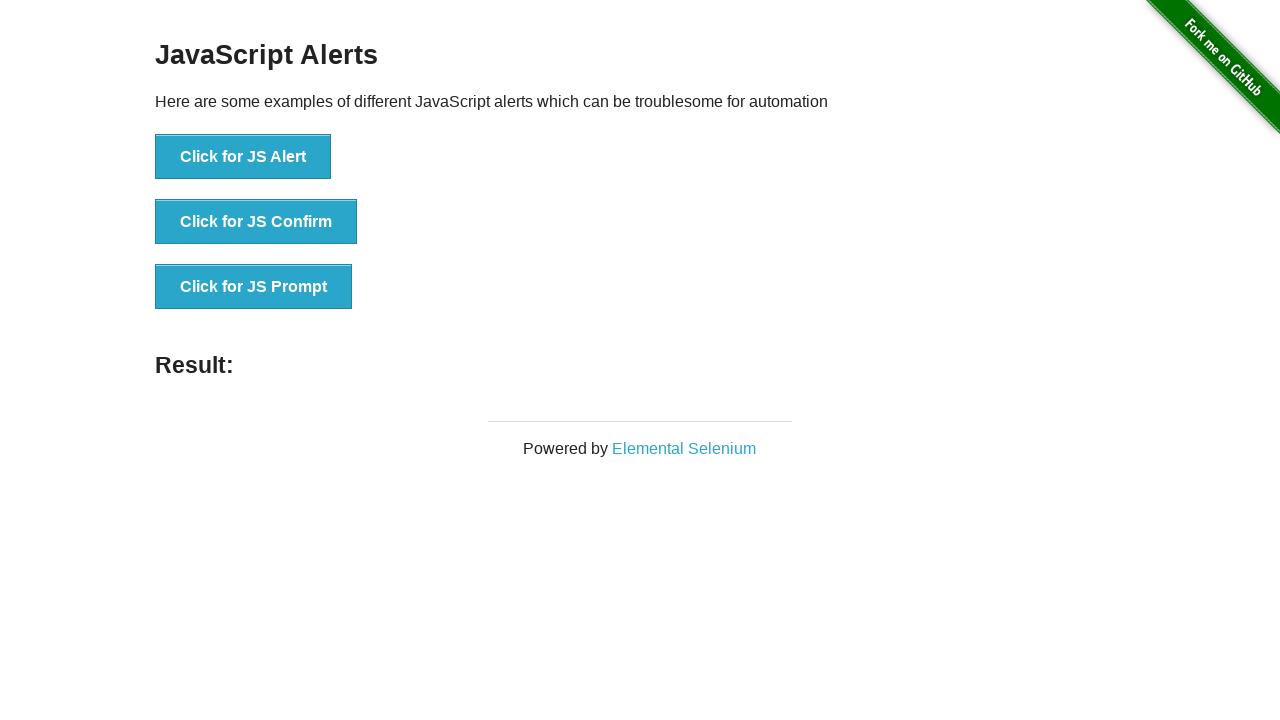

Set up dialog handler to accept prompt with text 'This is a test text'
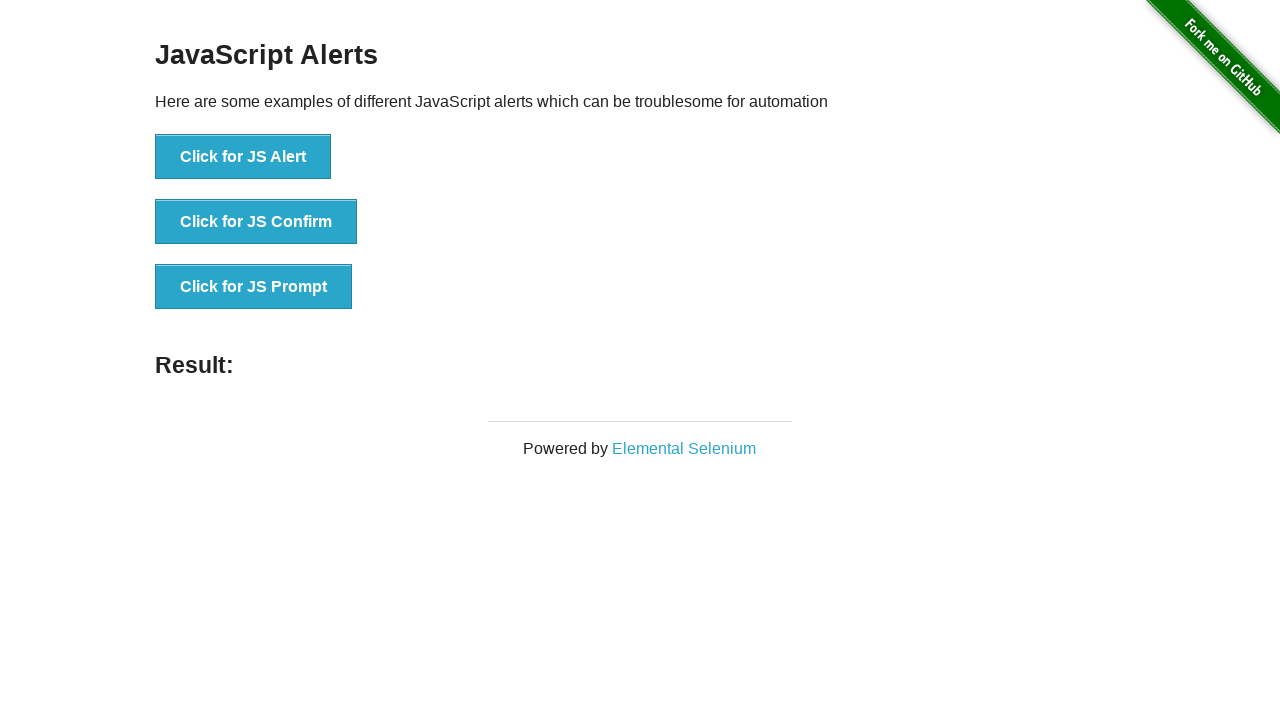

Clicked button to trigger JS Prompt dialog at (254, 287) on button >> text=Click for JS Prompt
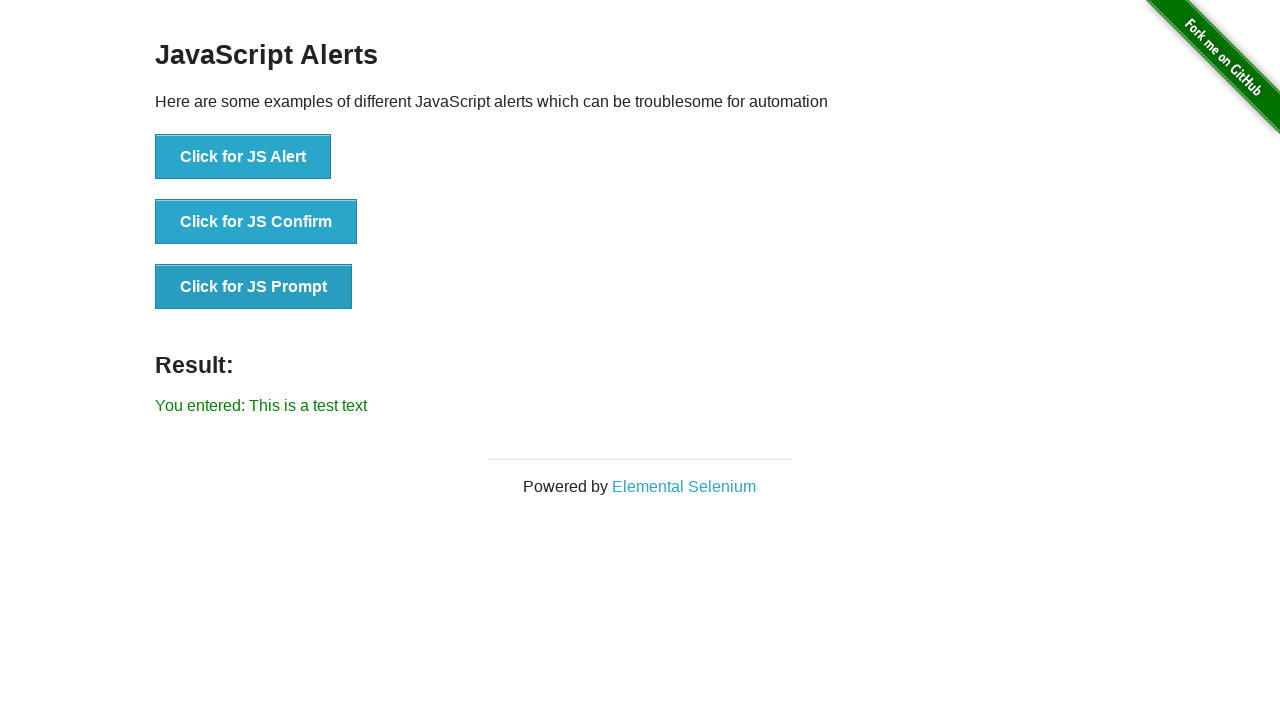

Prompt result element loaded after dialog was accepted
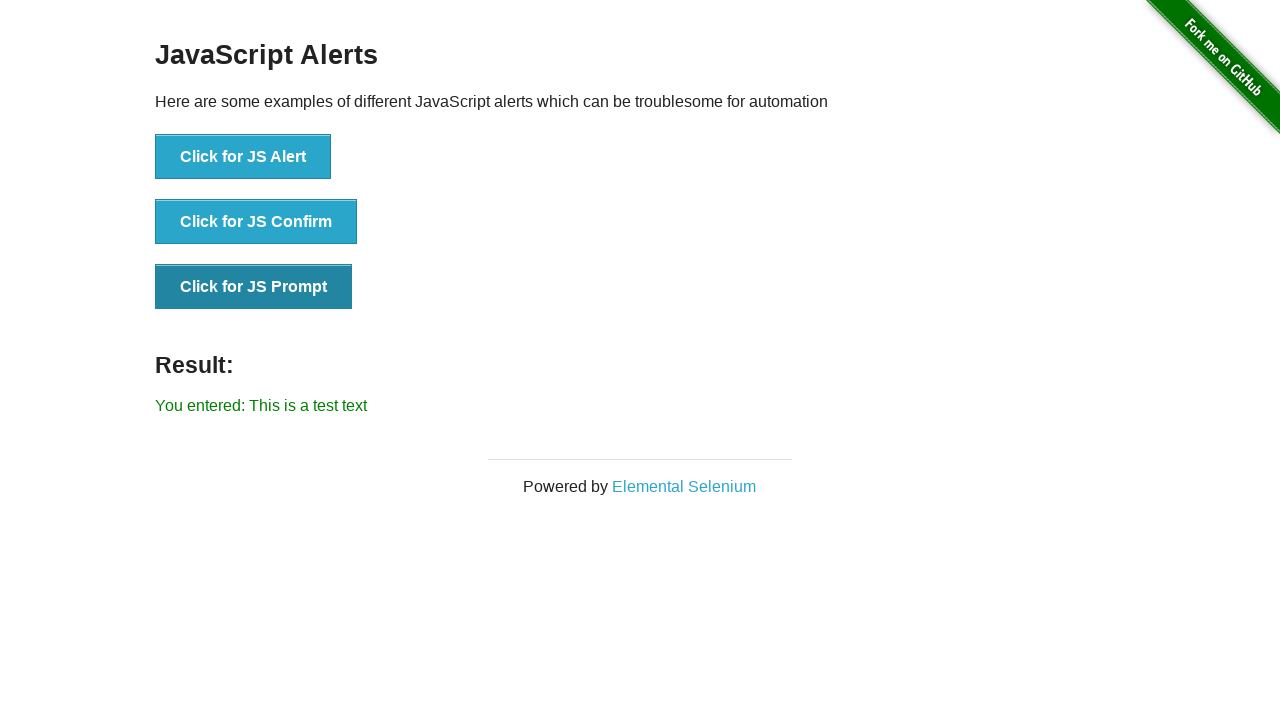

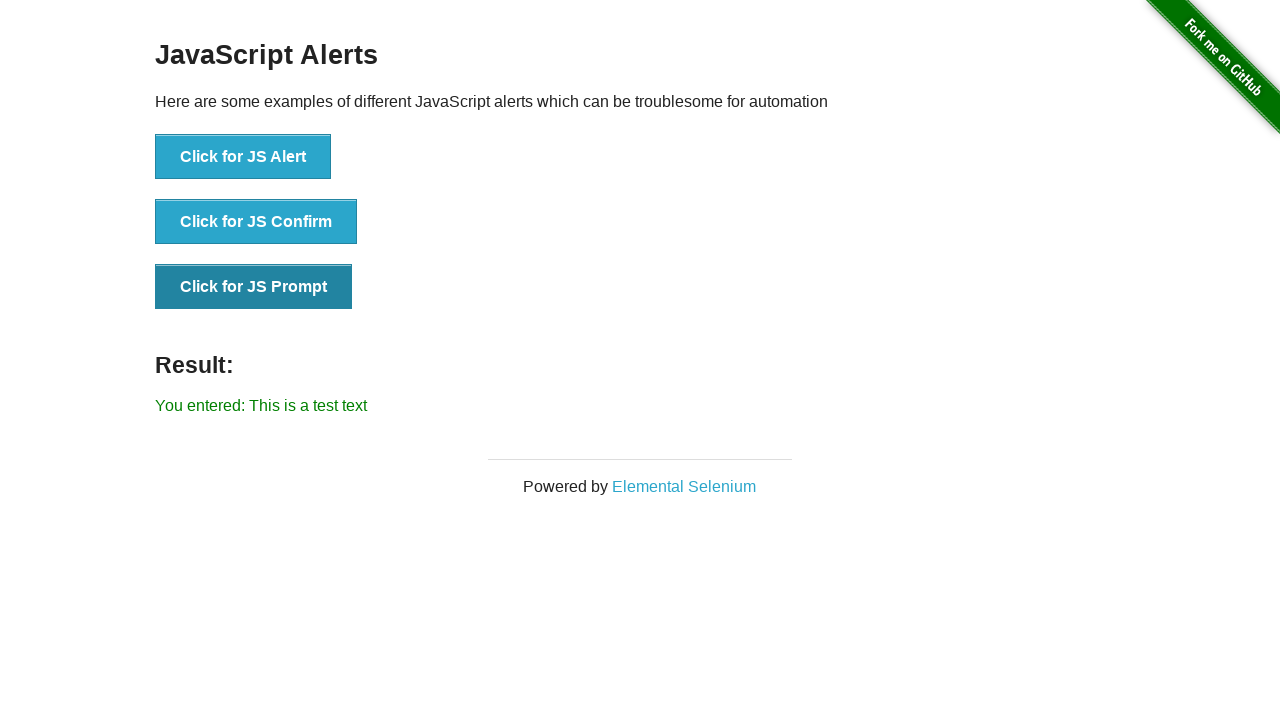